Tests that invalid characters in the phone number field prevent form submission.

Starting URL: https://demoqa.com/automation-practice-form

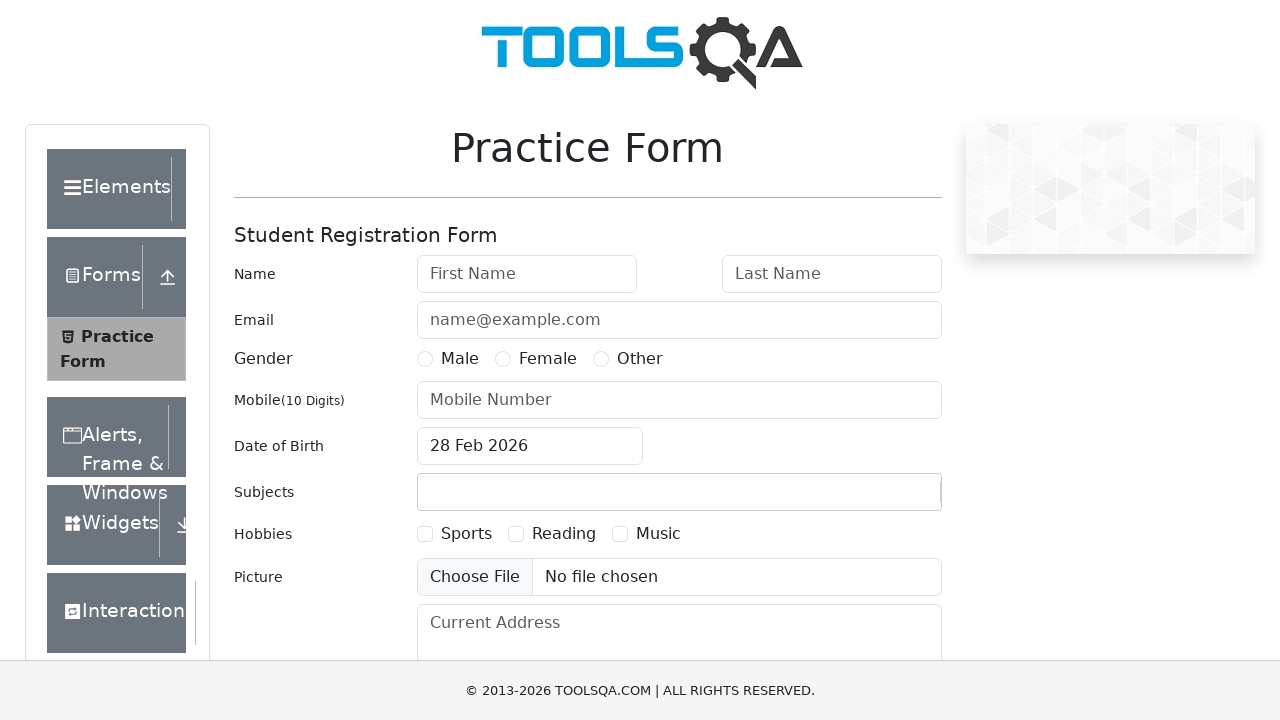

Filled first name field with 'Emily' on #firstName
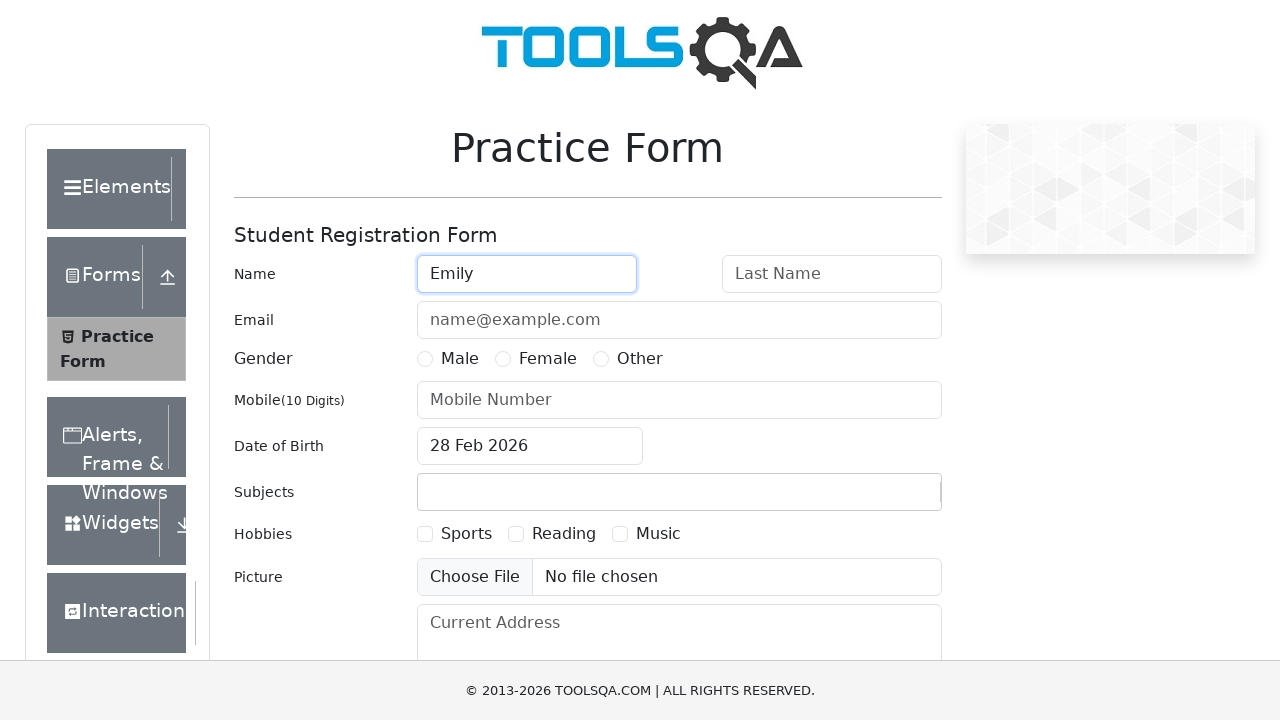

Filled last name field with 'Johnson' on #lastName
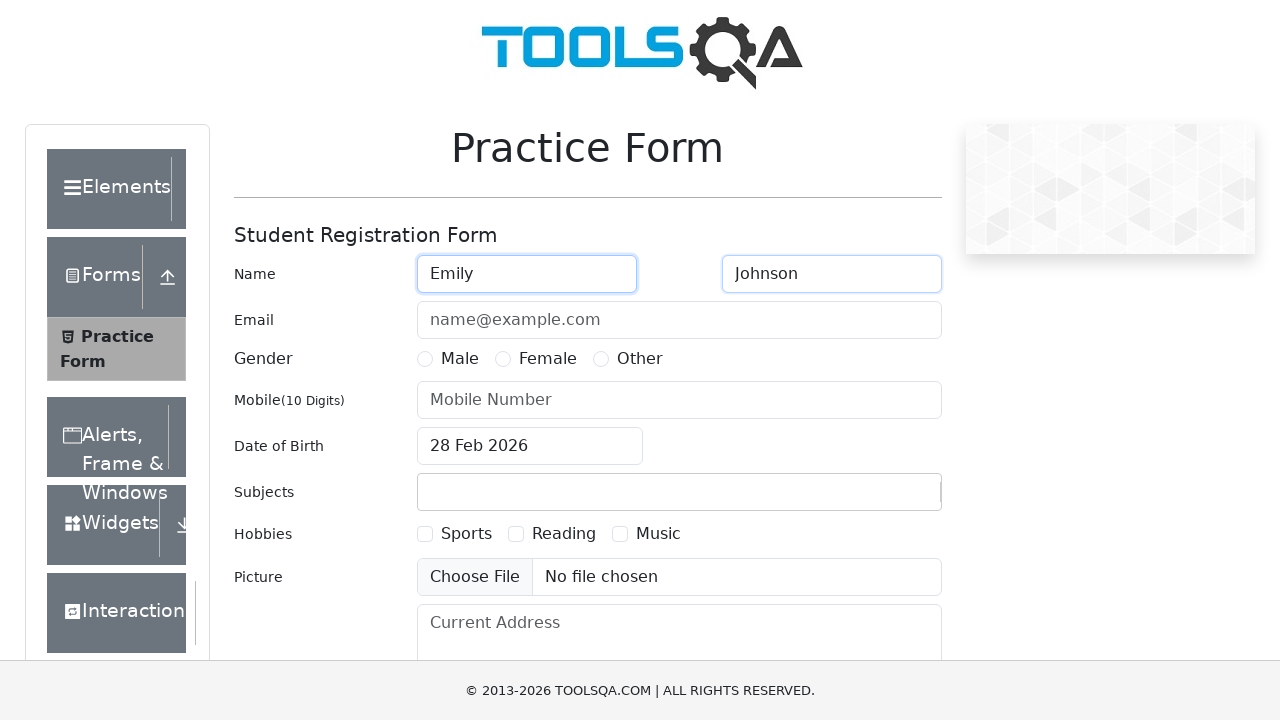

Selected Female gender option at (548, 359) on label[for='gender-radio-2']
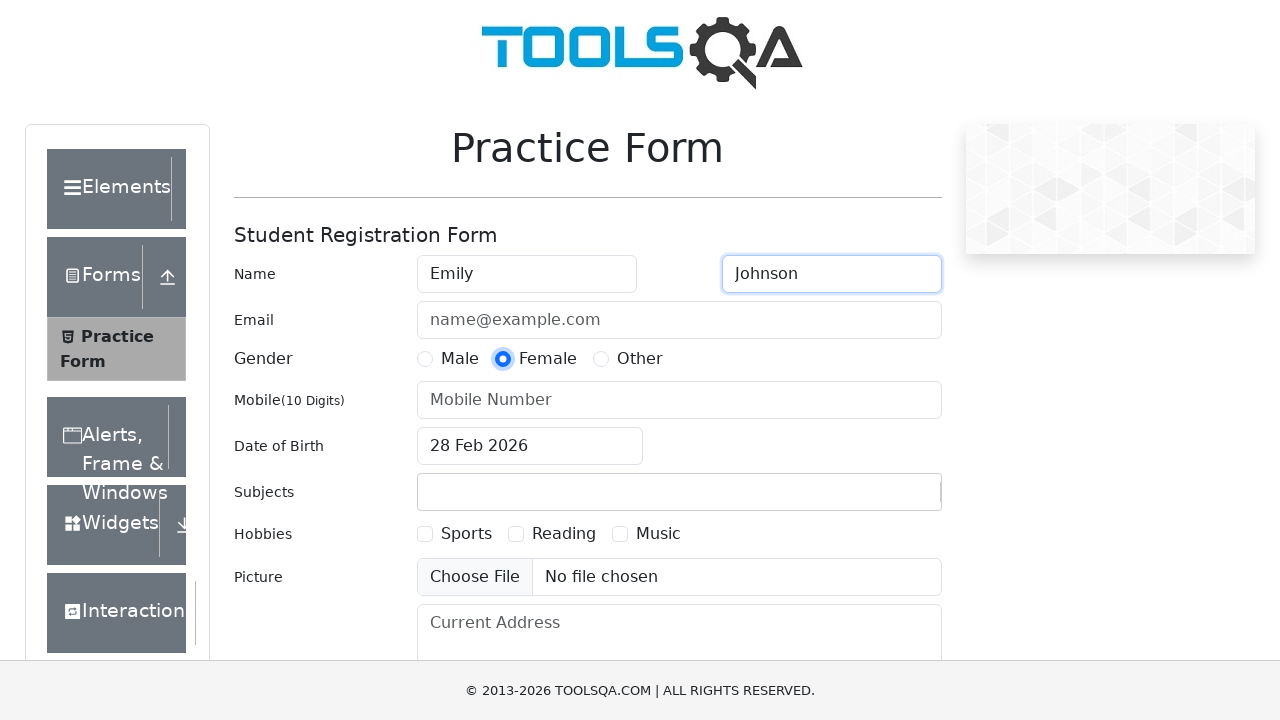

Filled phone number field with invalid characters 'ваfff&%^$#' on #userNumber
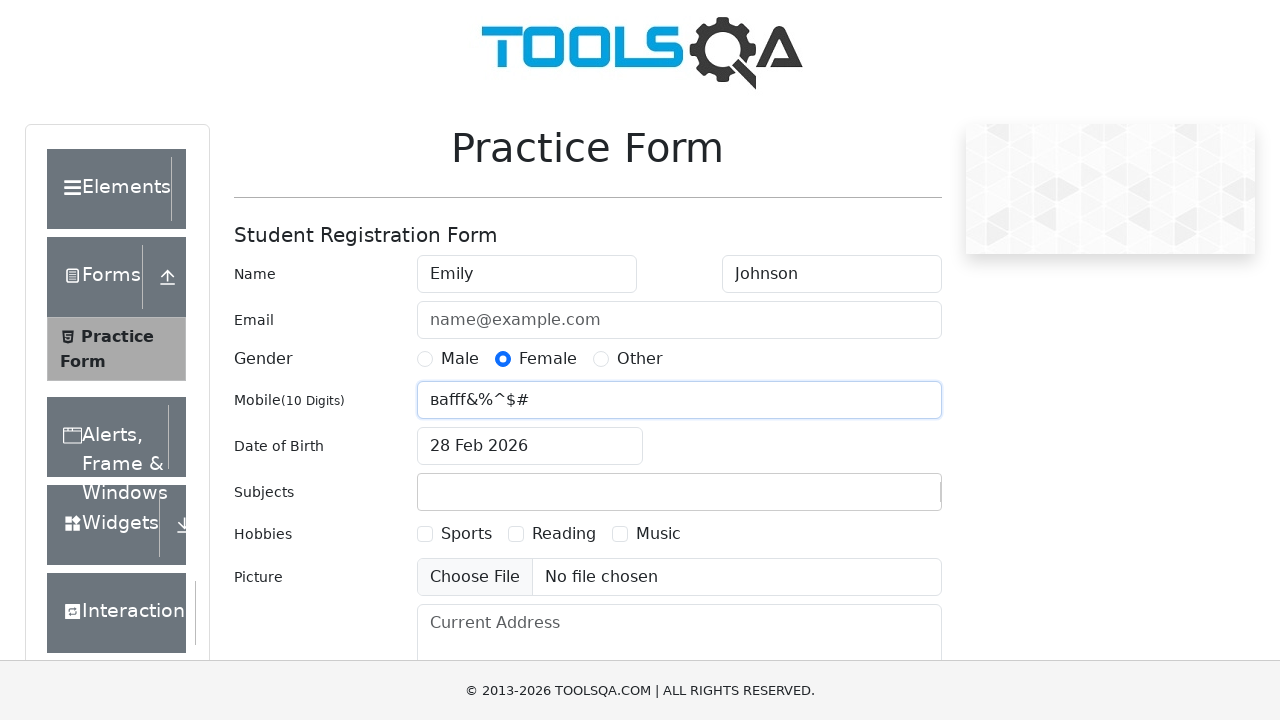

Clicked date of birth field to open calendar at (530, 446) on #dateOfBirthInput
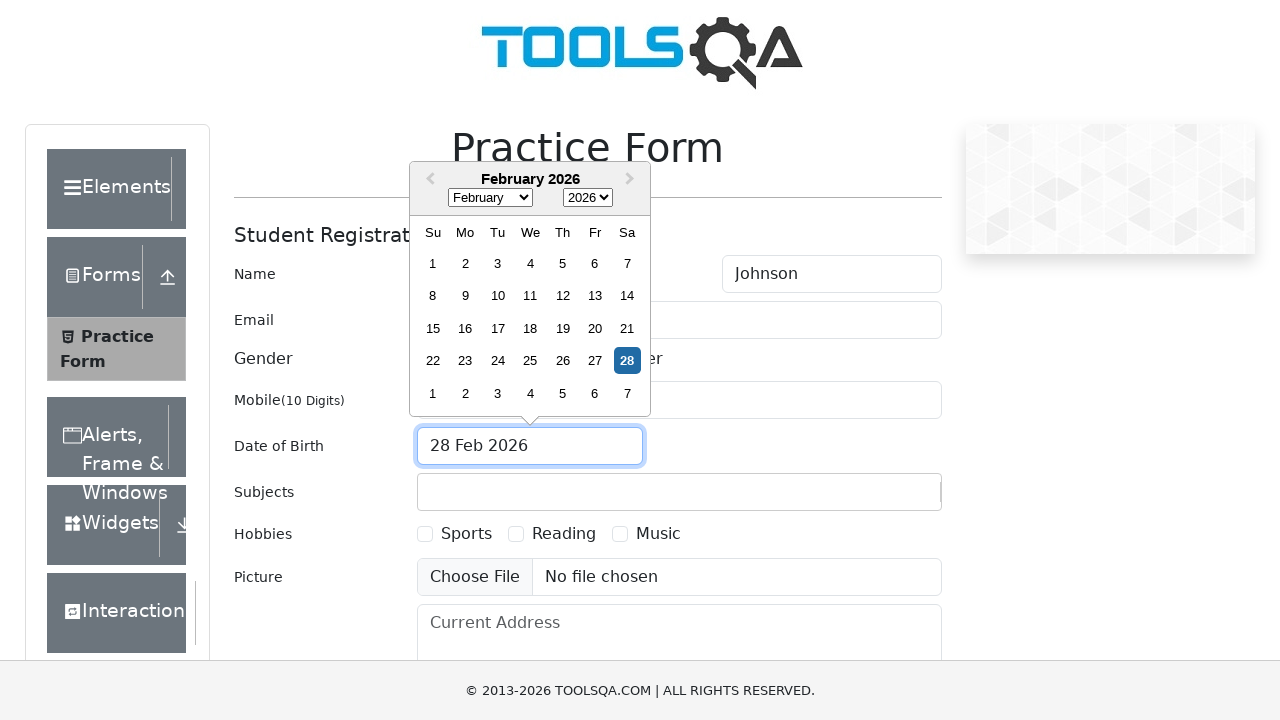

Selected month 8 (August) from date picker on .react-datepicker__month-select
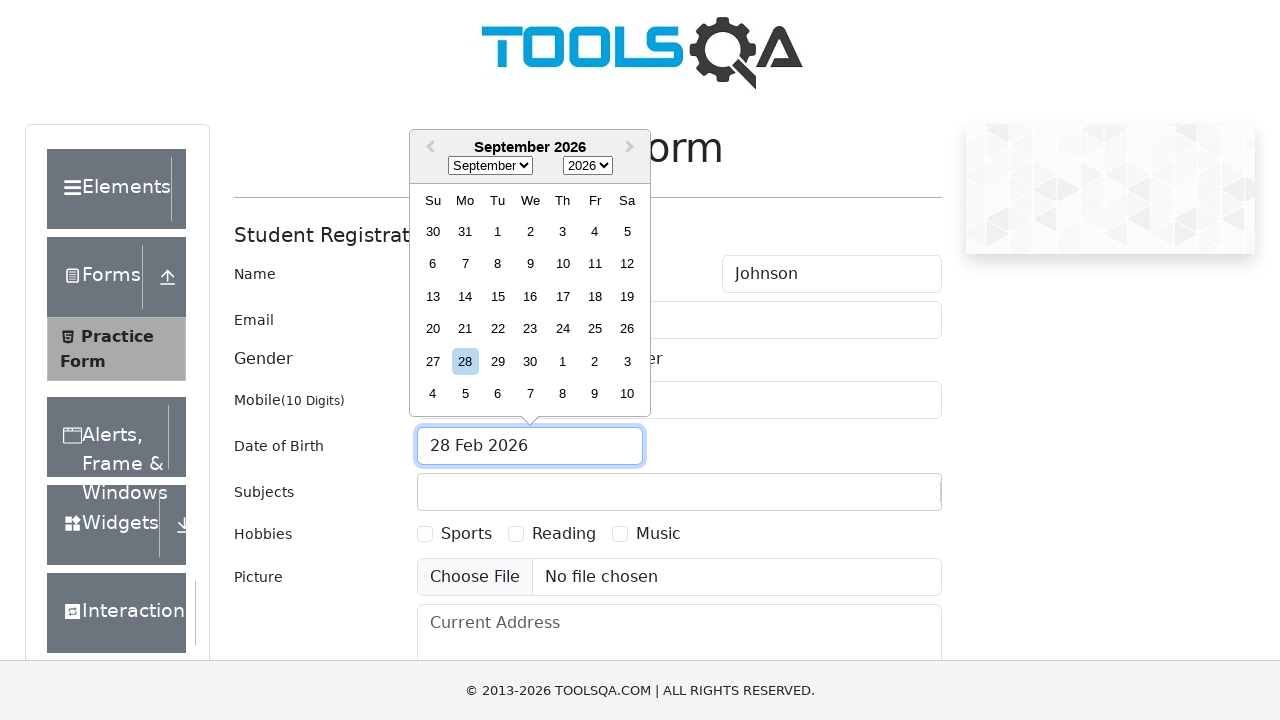

Selected year 1995 from date picker on .react-datepicker__year-select
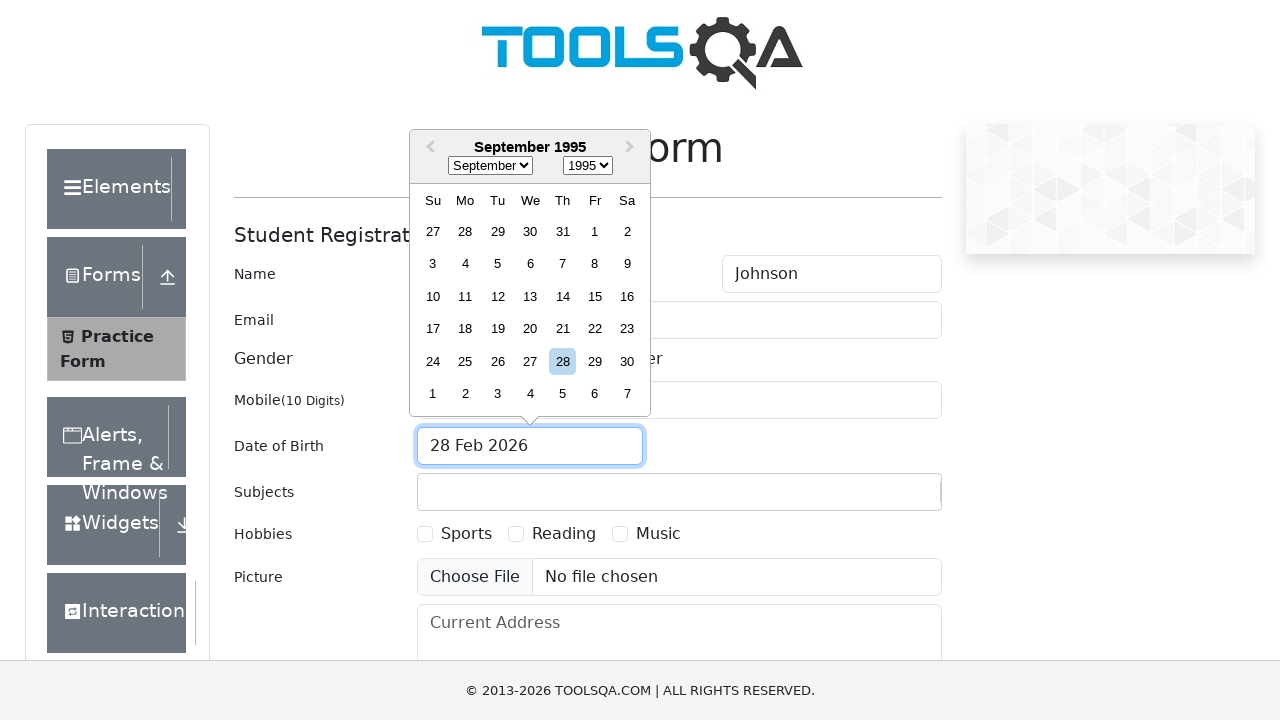

Selected day 6 from date picker at (530, 264) on .react-datepicker__day--006:not(.react-datepicker__day--outside-month)
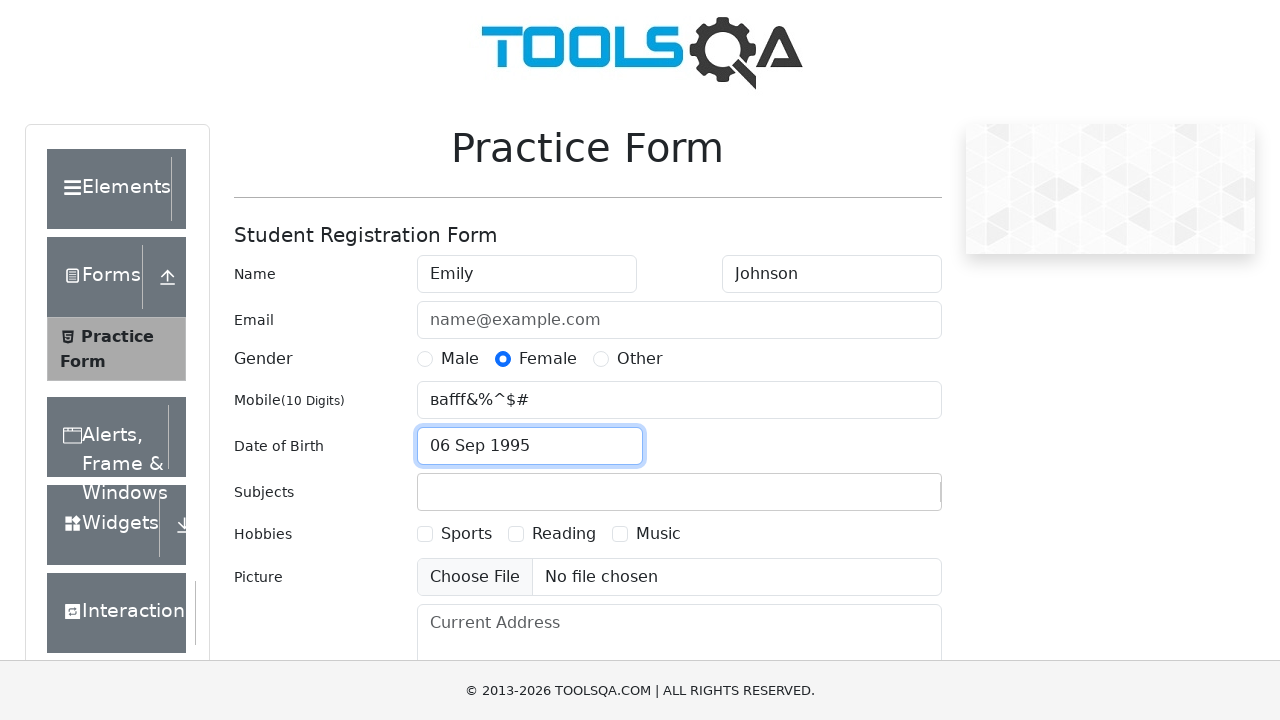

Clicked submit button to attempt form submission at (885, 499) on #submit
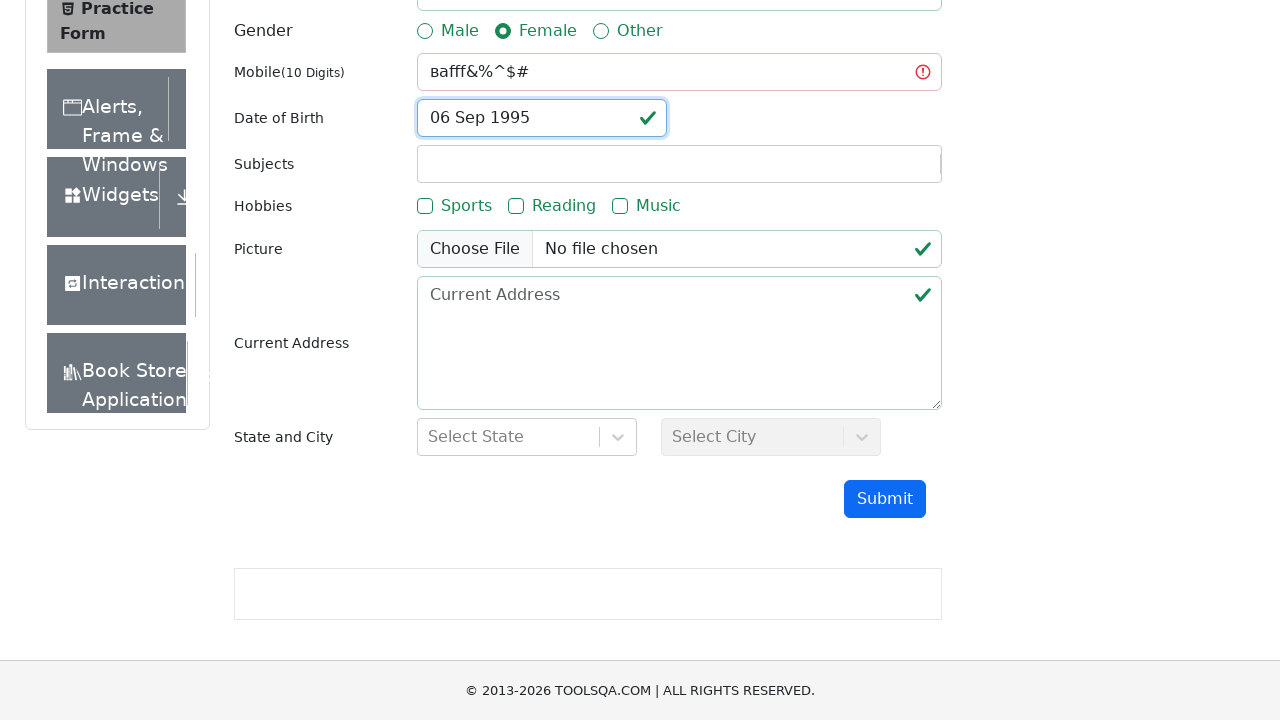

Waited 1000ms for potential confirmation table
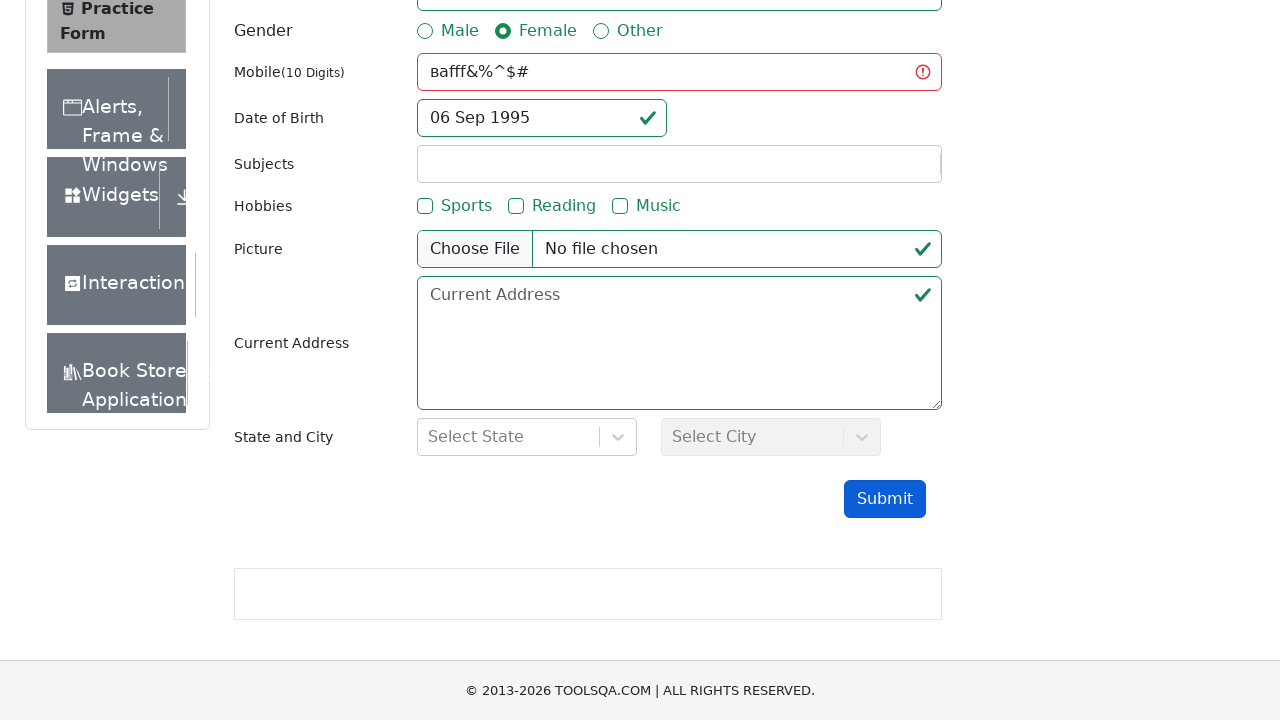

Verified that confirmation table is not visible - form submission prevented due to invalid phone number
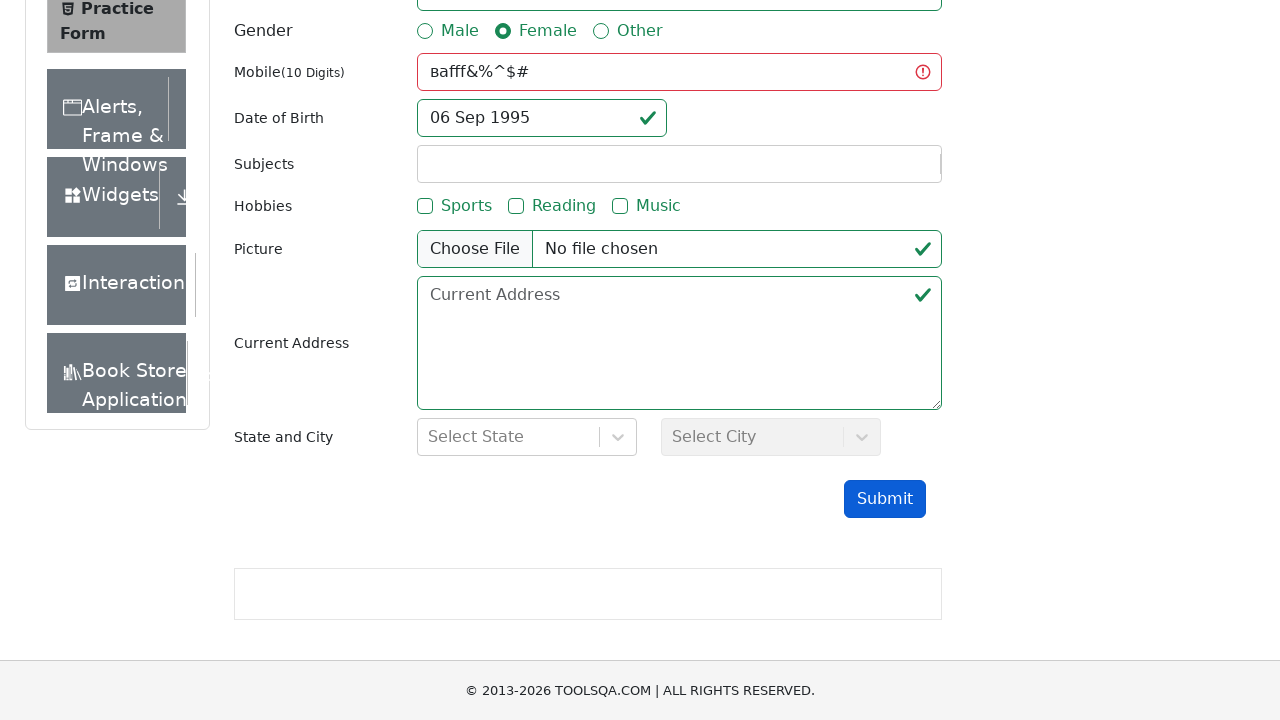

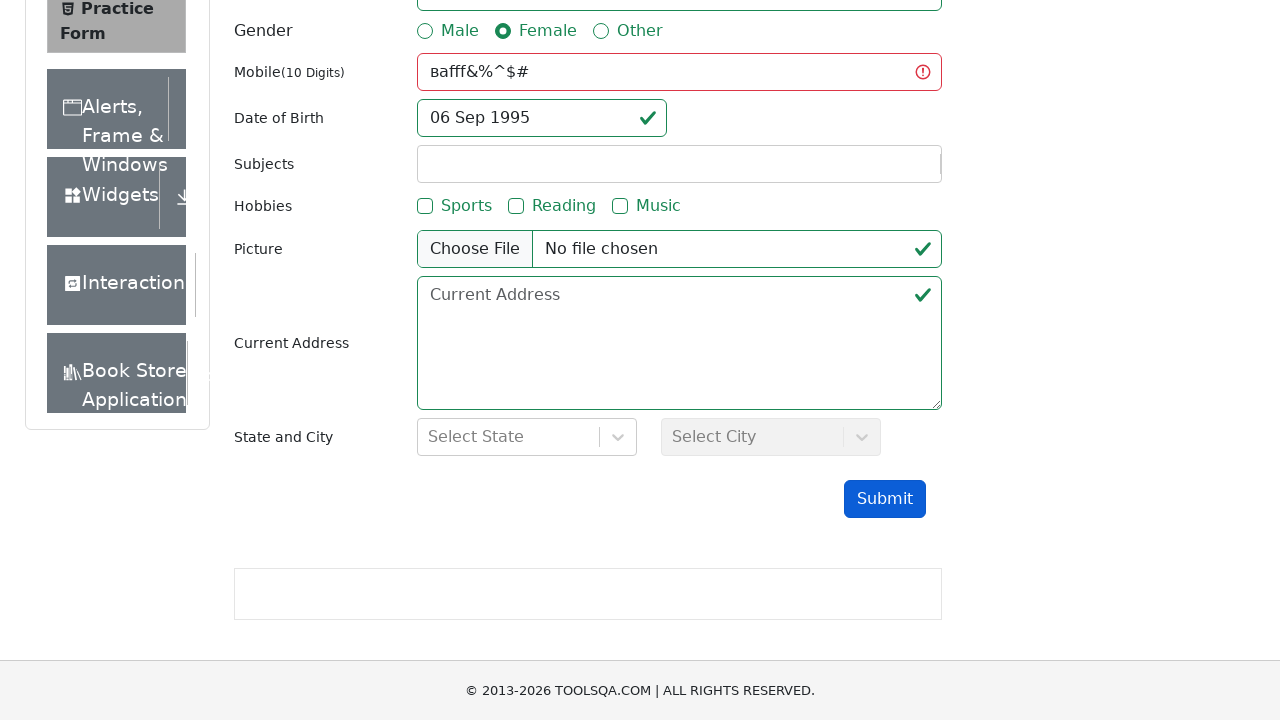